Tests that clicking login with empty username and password fields displays the error message "Epic sadface: Username is required"

Starting URL: https://www.saucedemo.com/

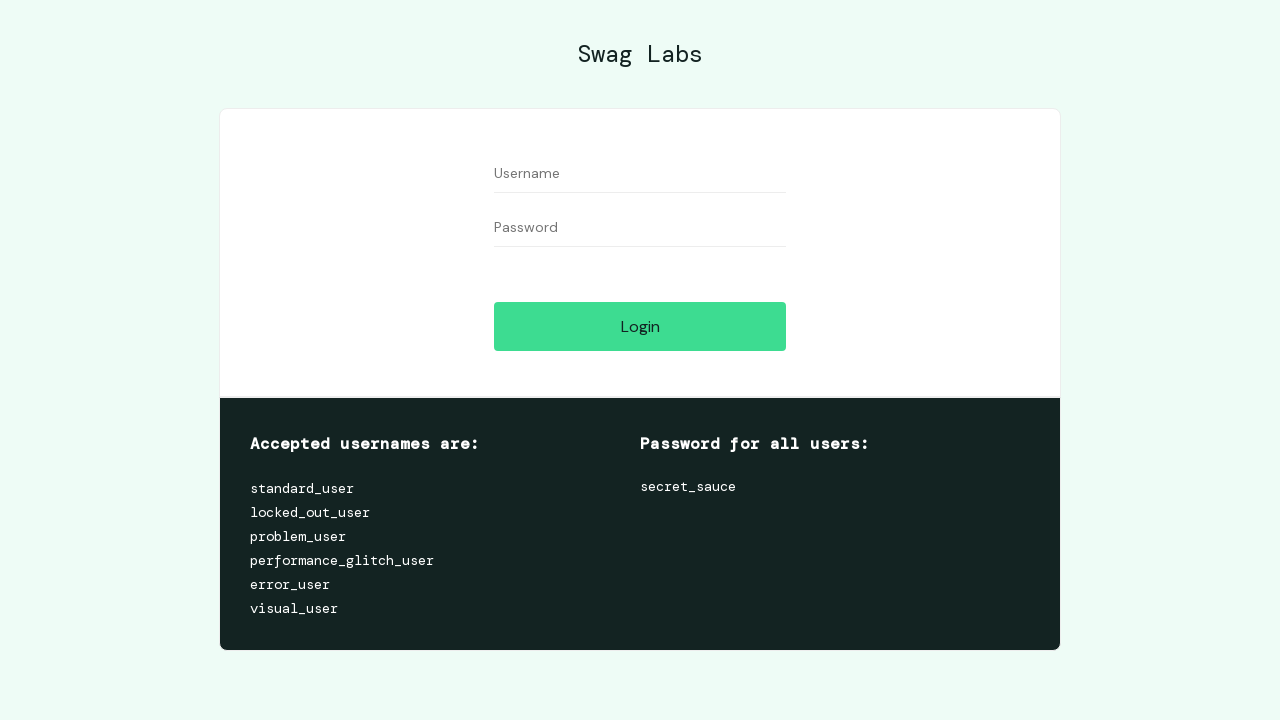

Clicked login button with empty username and password fields at (640, 326) on #login-button
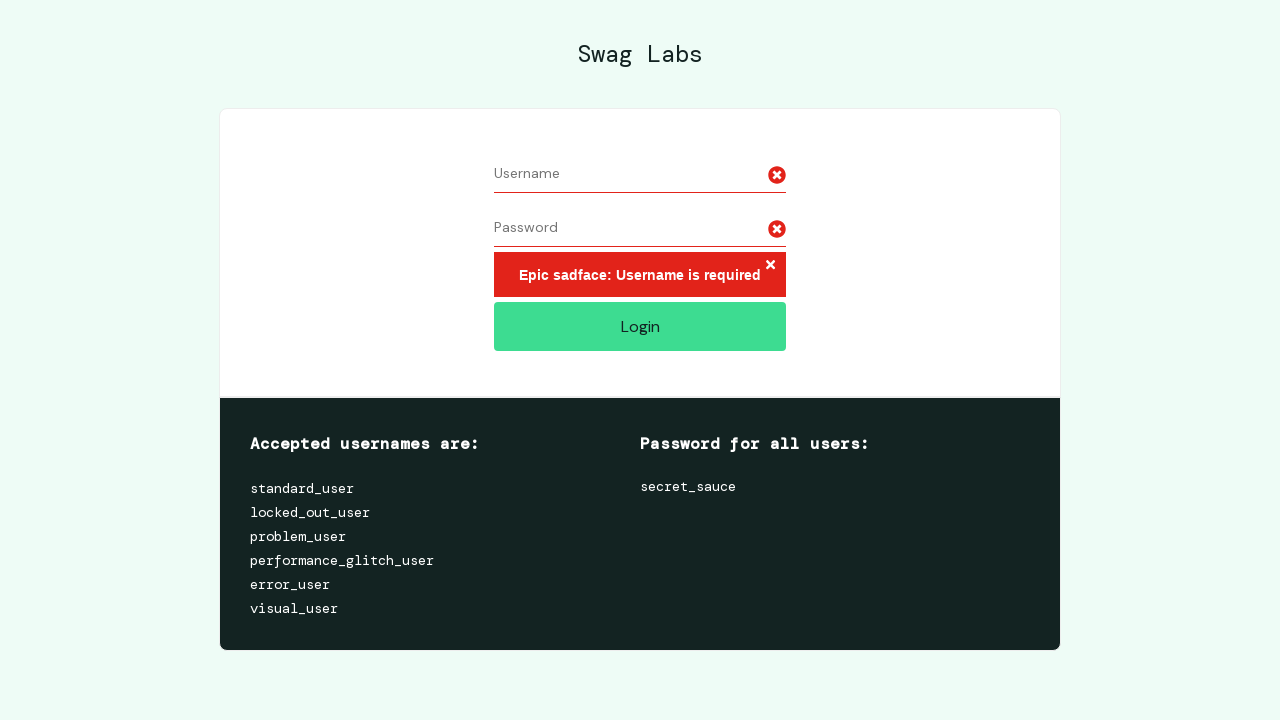

Error message container appeared
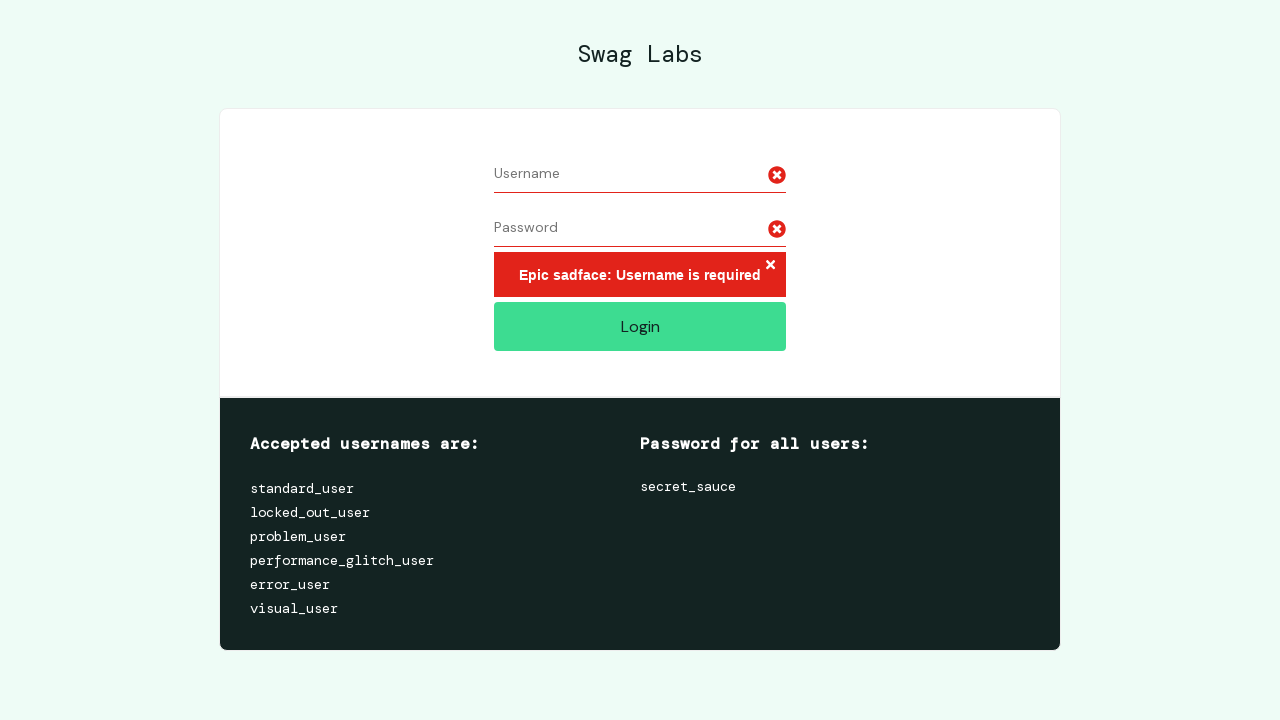

Retrieved error message text
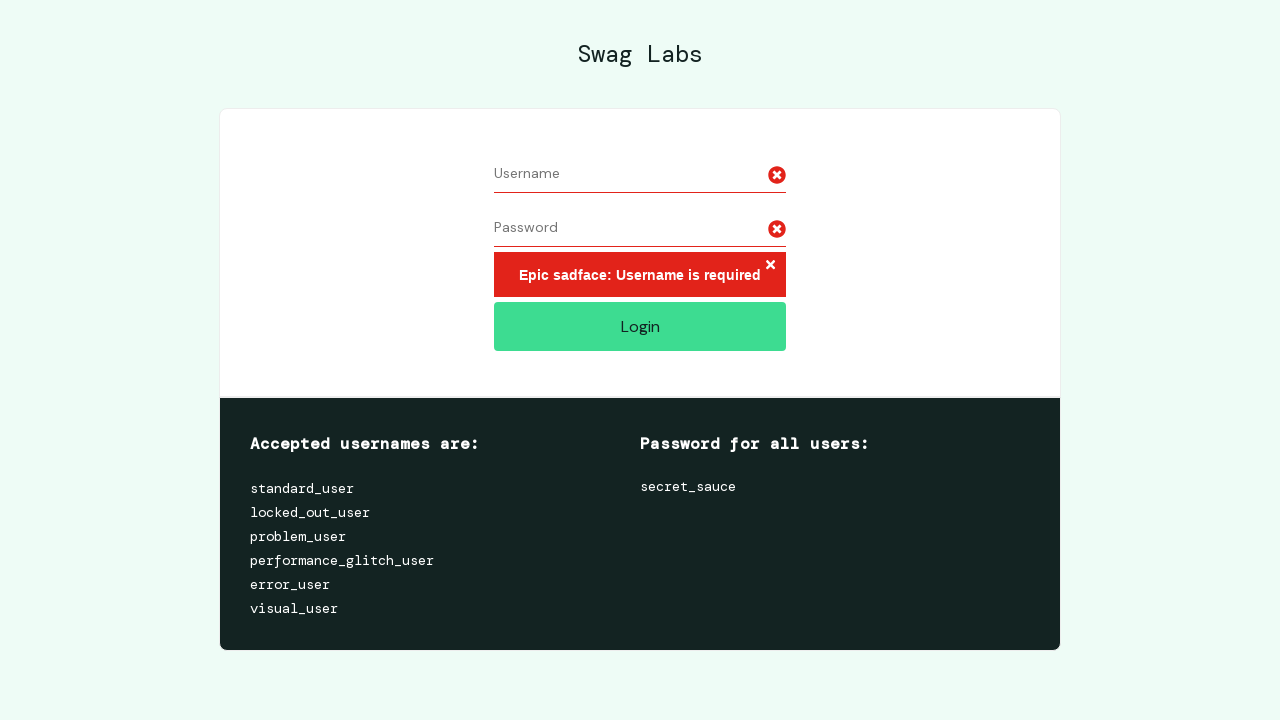

Verified error message contains 'Epic sadface: Username is required'
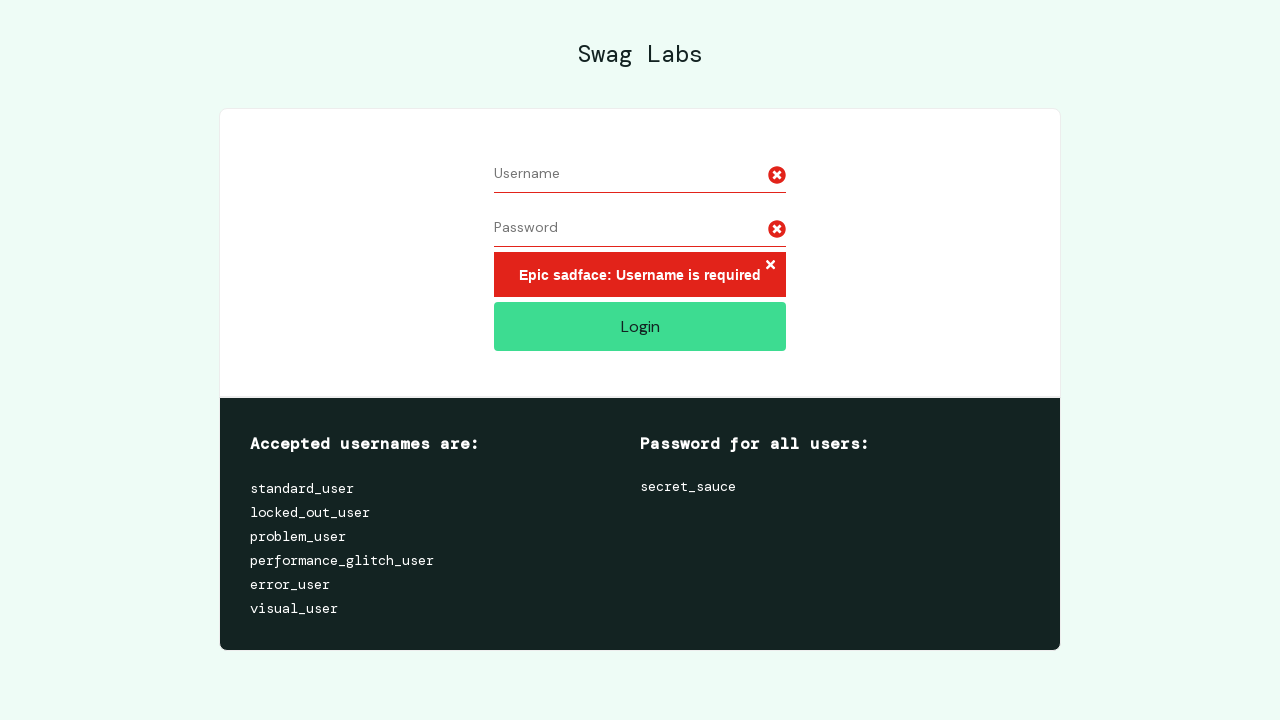

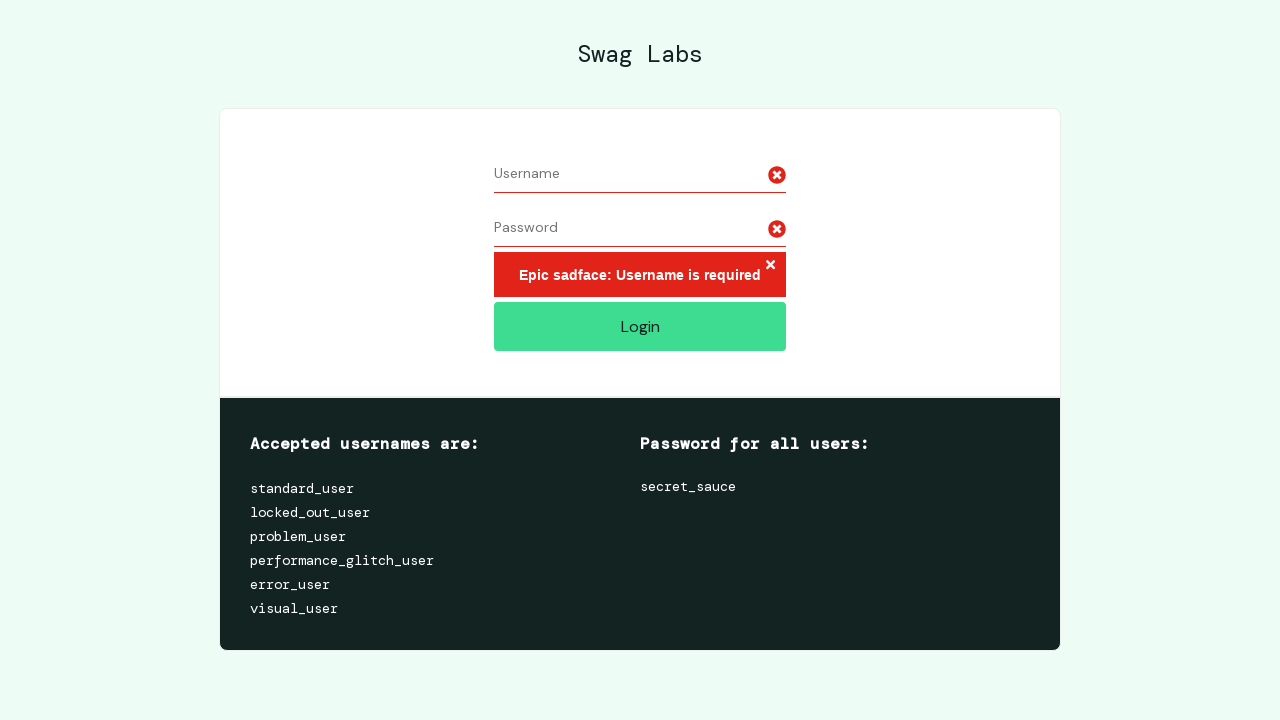